Tests the childcare search filter functionality on Manitoba's government childcare search website by selecting filter options and verifying search results load.

Starting URL: https://childcaresearch.gov.mb.ca/?fbclid=IwAR0DlU0LdxYNRrV-Qz4penGpkcDQQcNdxPLbtikqrL09j5qdj5udZzrrBl8

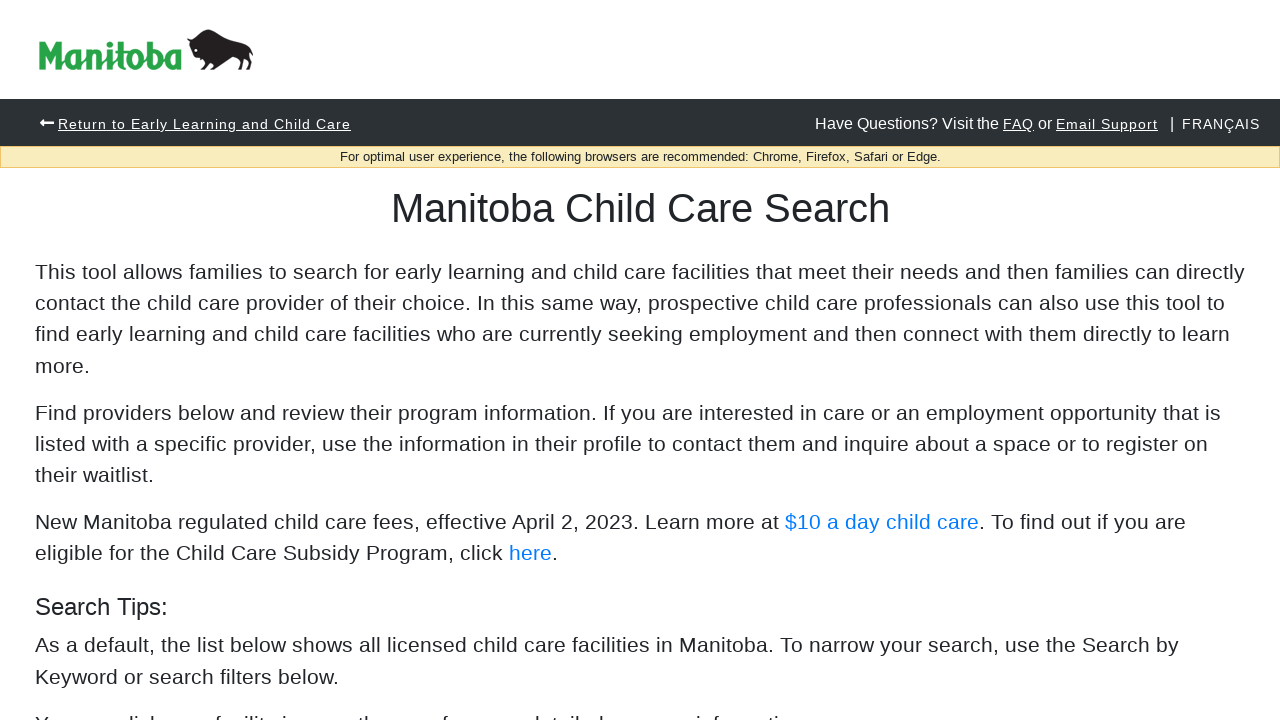

Clicked first filter option (age group) at (149, 361) on fieldset:nth-child(1) .col-12:nth-child(3) .custom-control-label
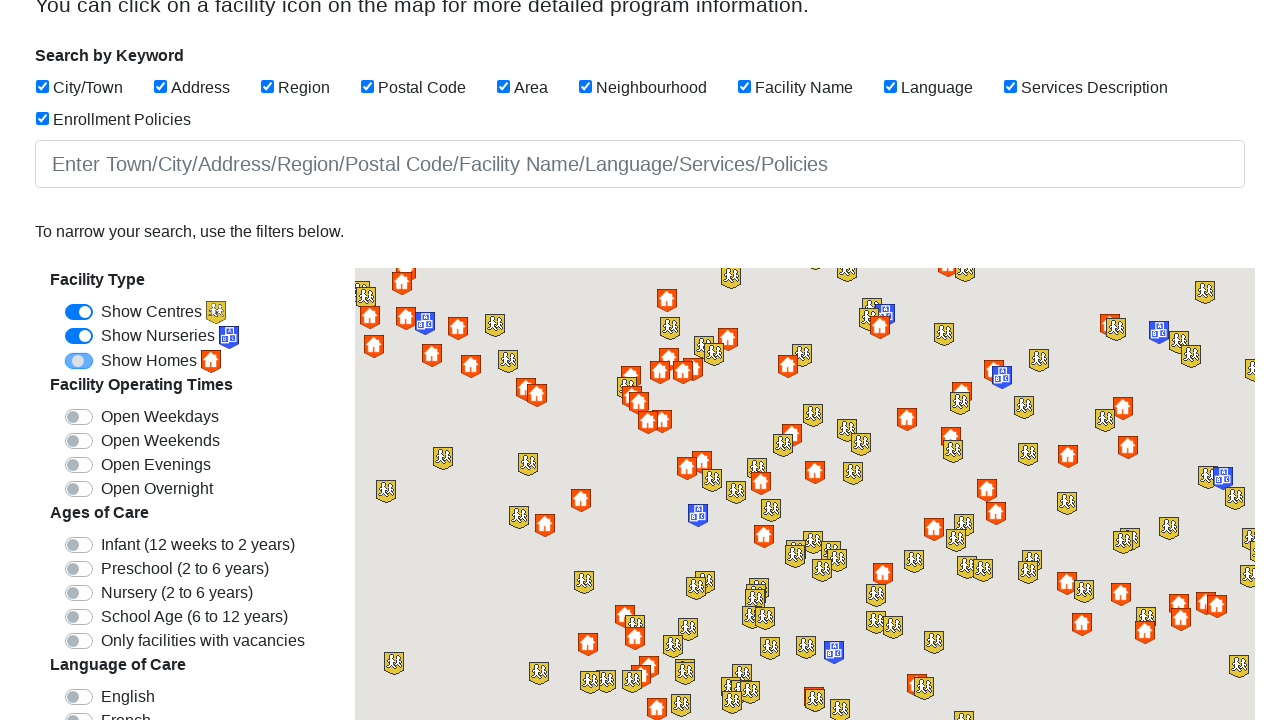

Clicked second filter option at (198, 545) on fieldset:nth-child(3) .col-12:nth-child(1) .custom-control-label
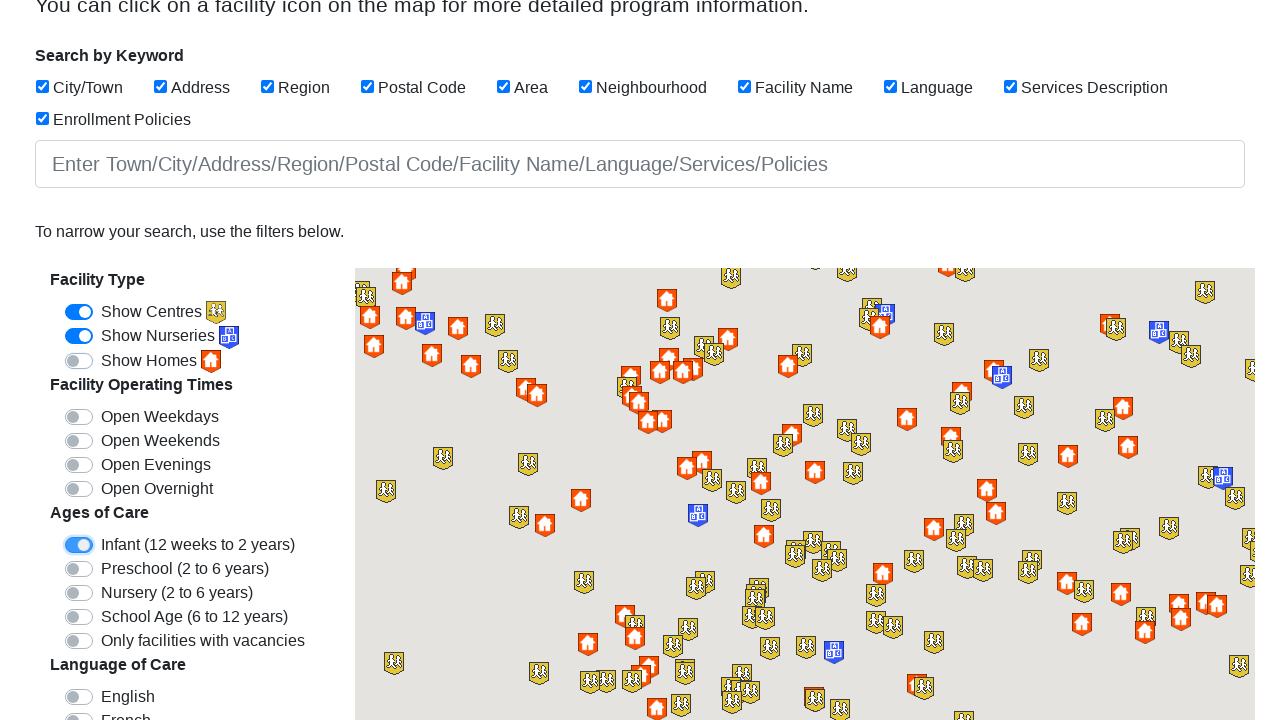

Clicked third filter option at (185, 569) on fieldset:nth-child(3) .col-12:nth-child(2) .custom-control-label
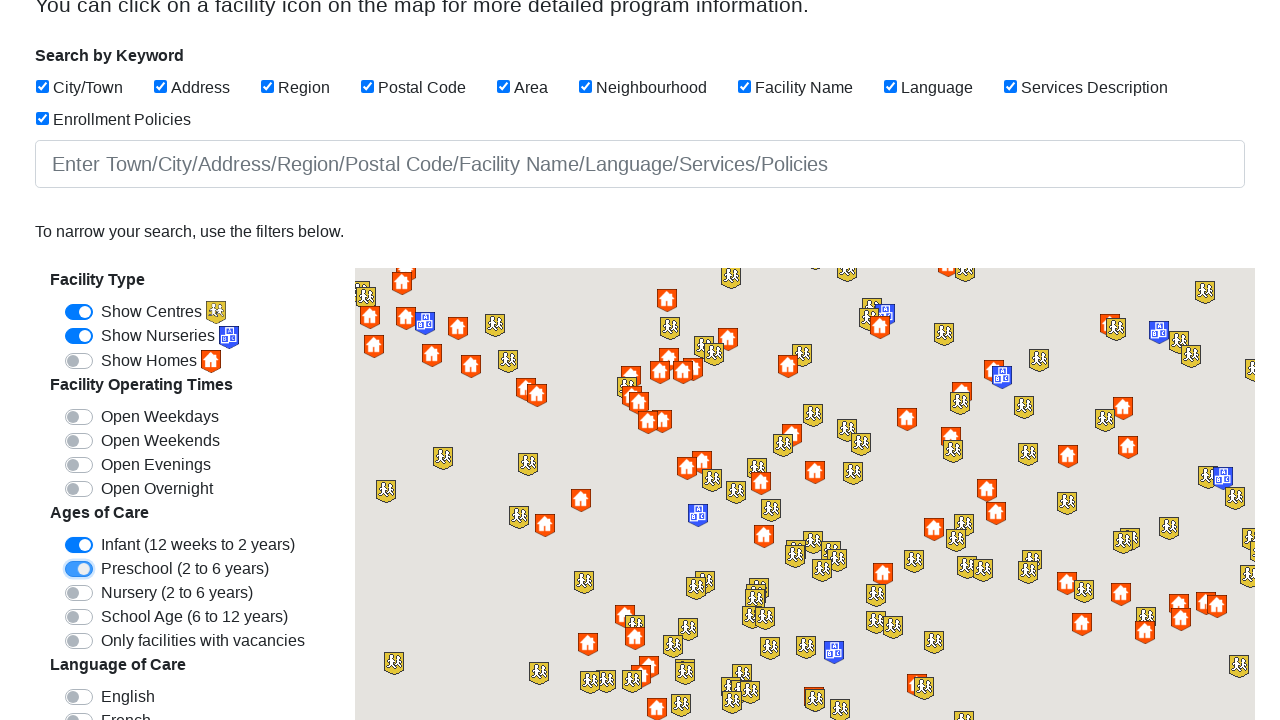

Search results loaded with child care facilities displayed
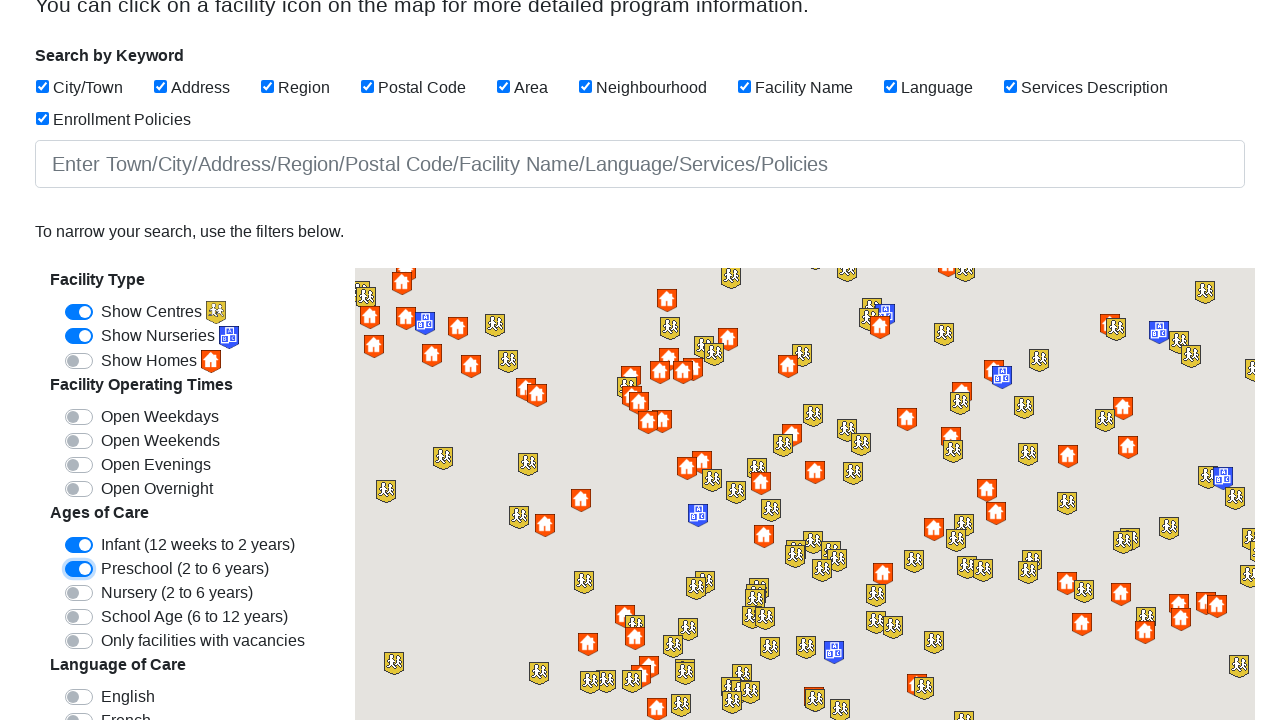

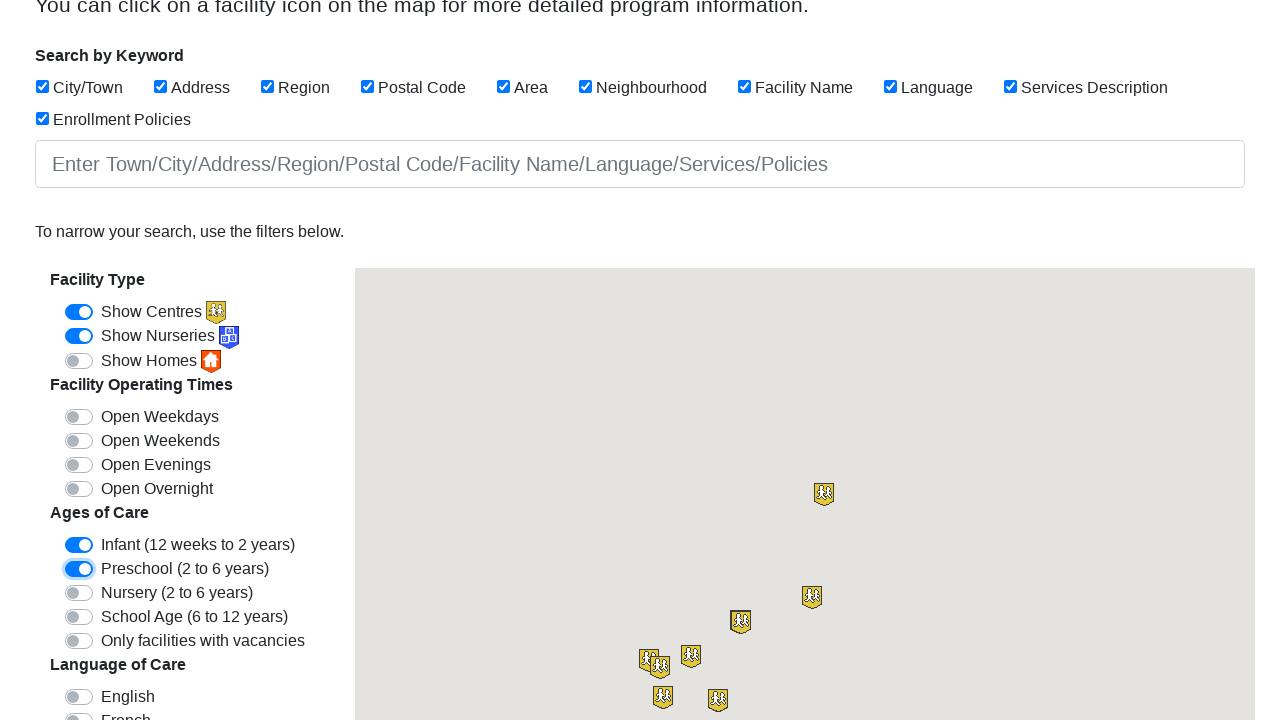